Tests TinyMCE rich text editor functionality by creating a new document, changing heading style, adding text content, inserting an image, and previewing the document

Starting URL: https://seleniumbase.io/tinymce/

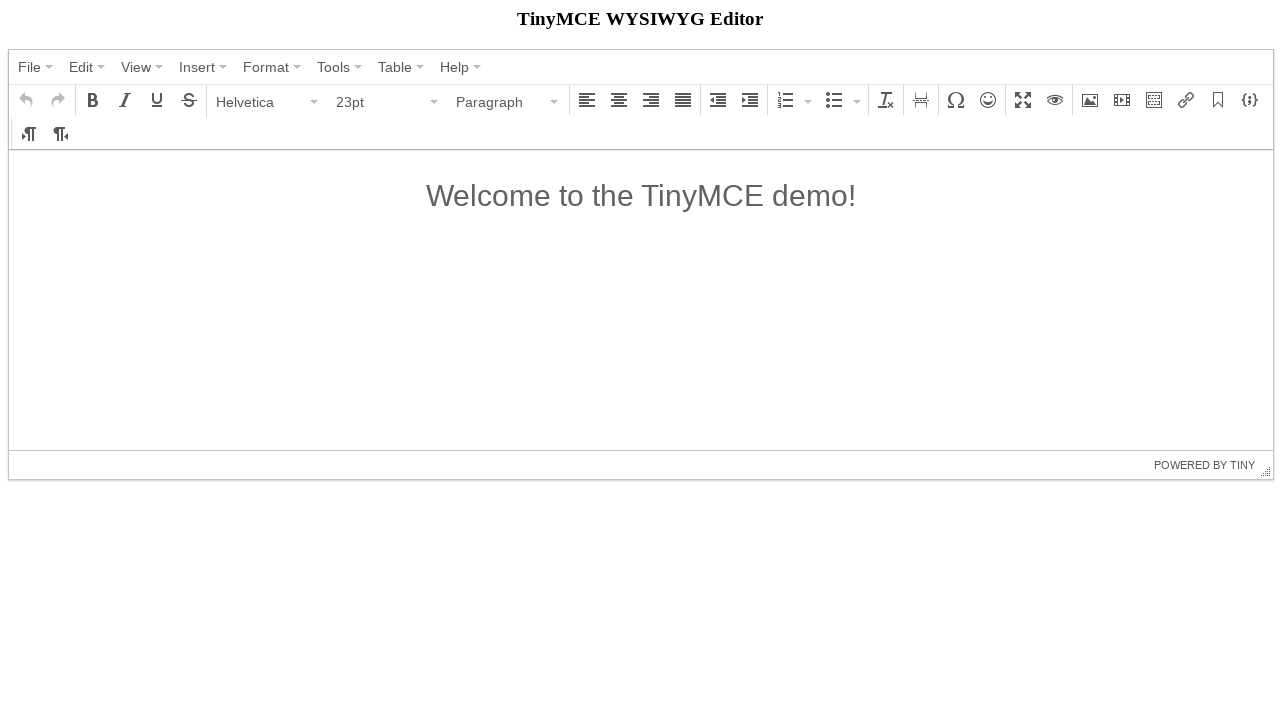

TinyMCE editor container loaded
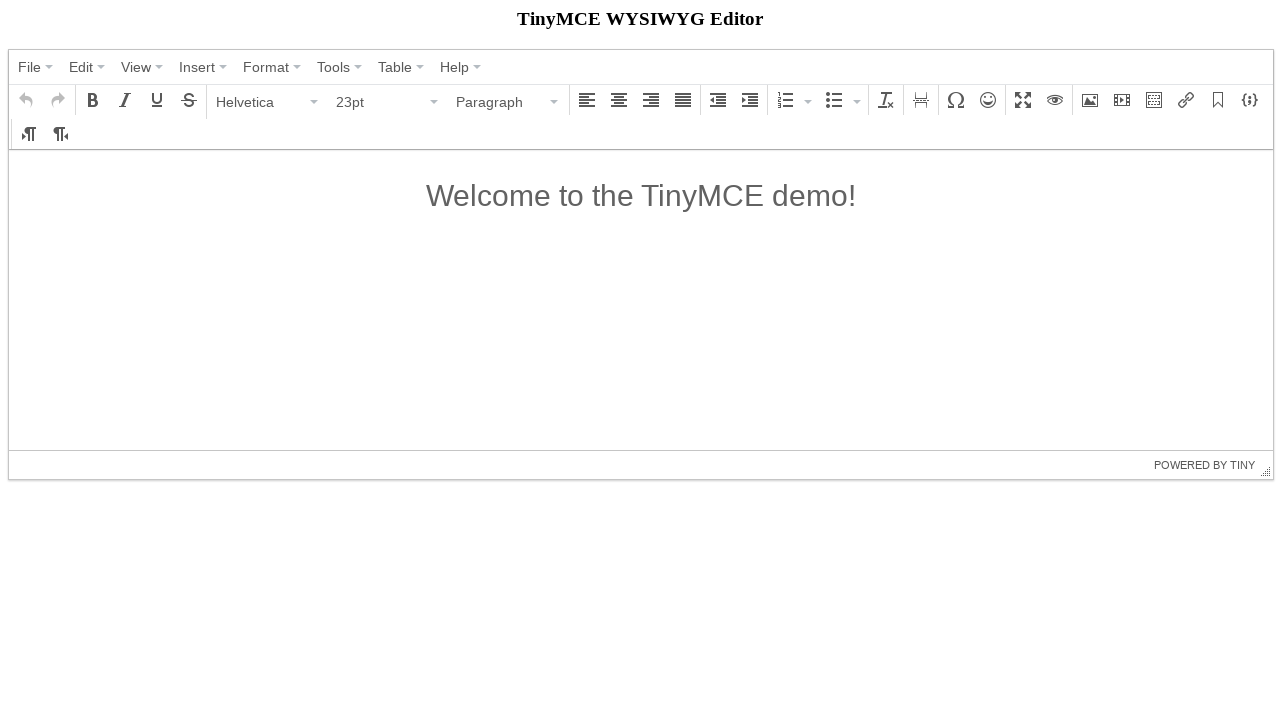

Clicked File menu at (30, 67) on span:has-text("File")
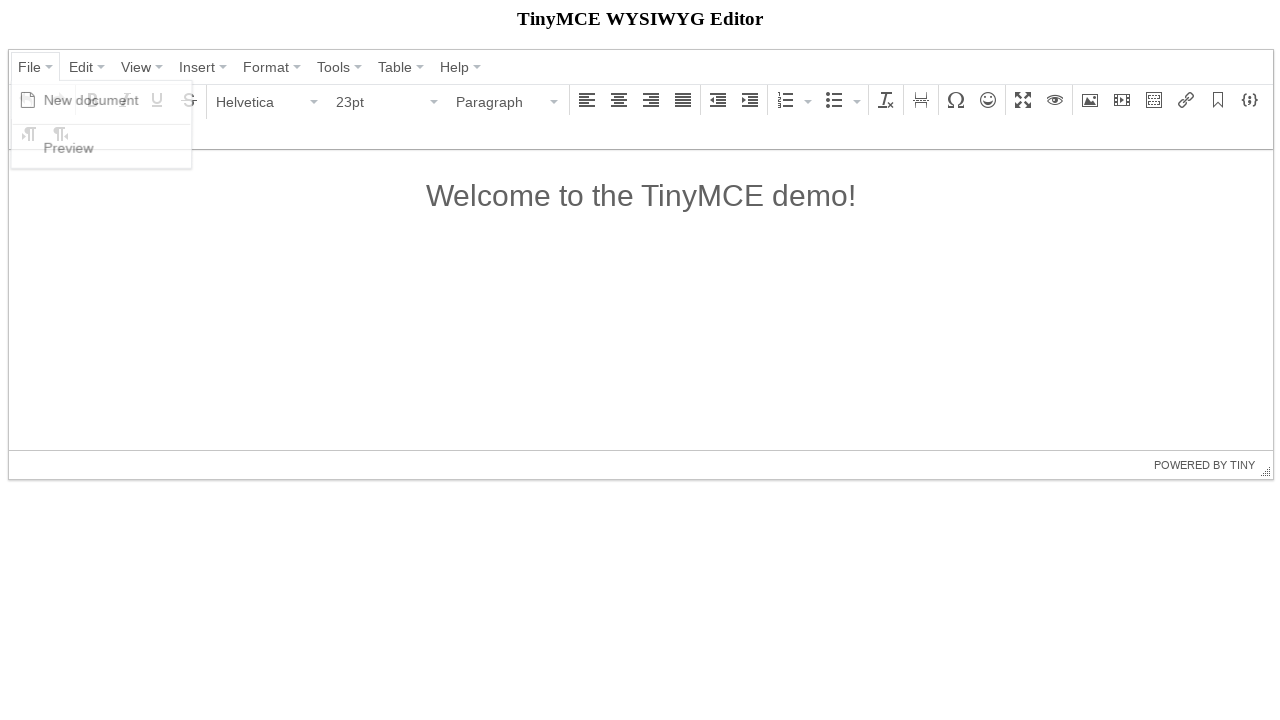

Clicked New document option at (92, 100) on span:has-text("New document")
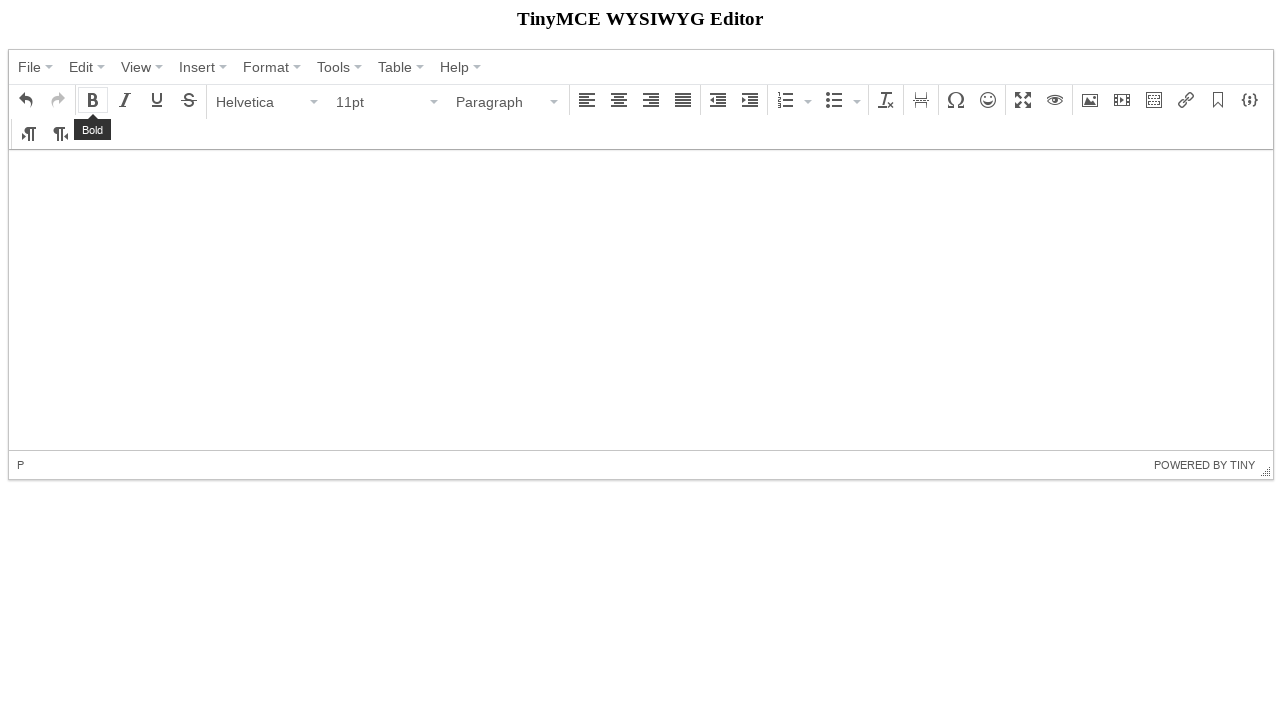

Clicked Paragraph dropdown at (501, 102) on span:has-text("Paragraph")
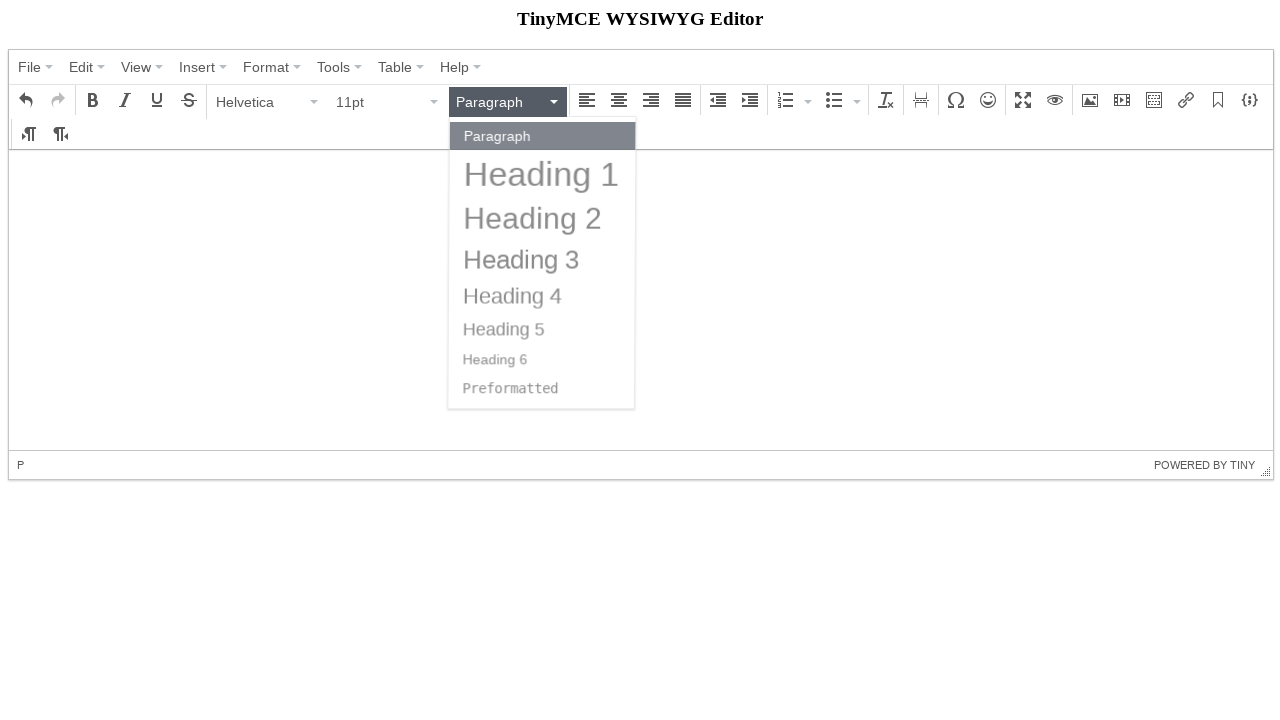

Selected Heading 2 style at (534, 218) on span:has-text("Heading 2")
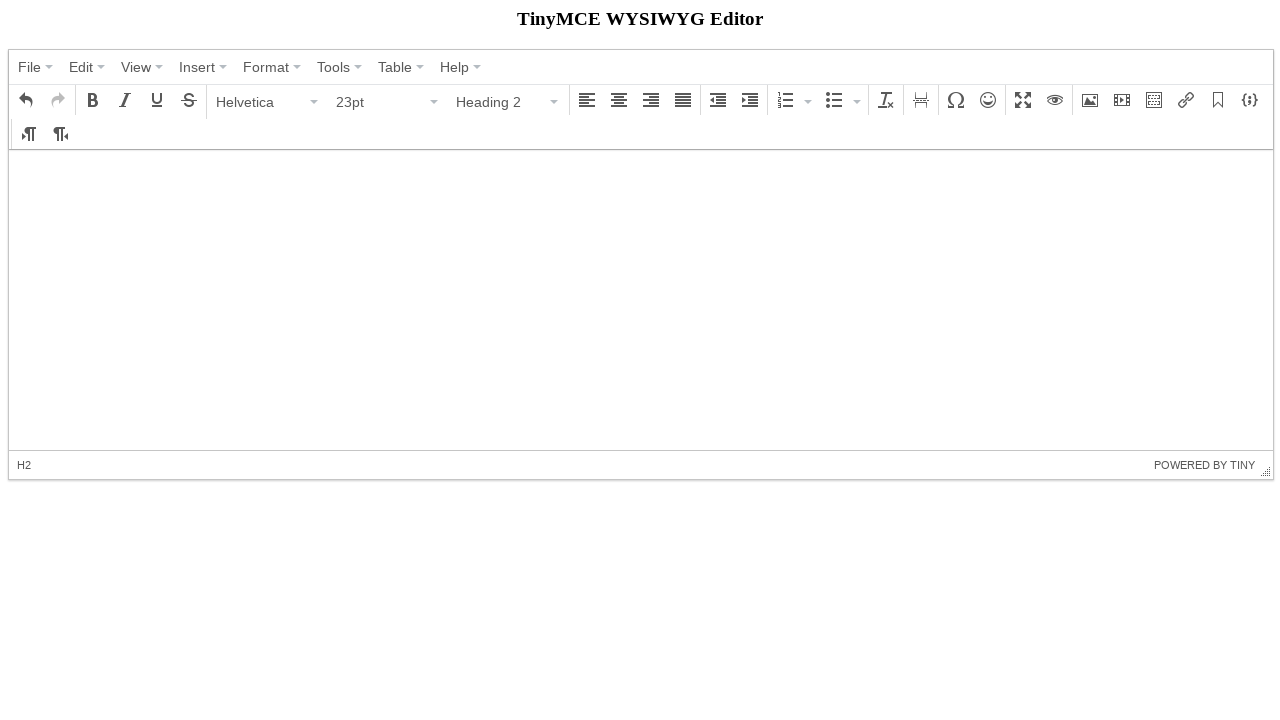

Added heading text 'Automate anything with SeleniumBase!' in iframe on iframe >> nth=0 >> internal:control=enter-frame >> #tinymce
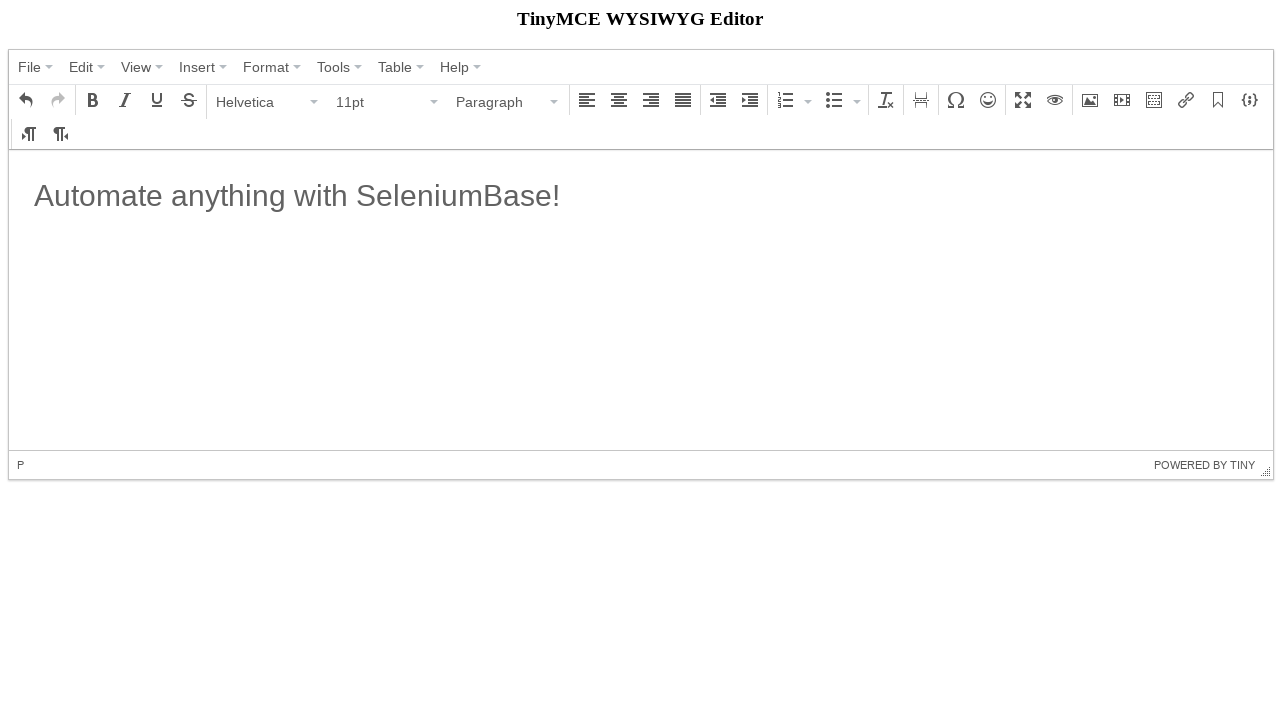

Clicked image insert button at (1090, 100) on button i.mce-i-image
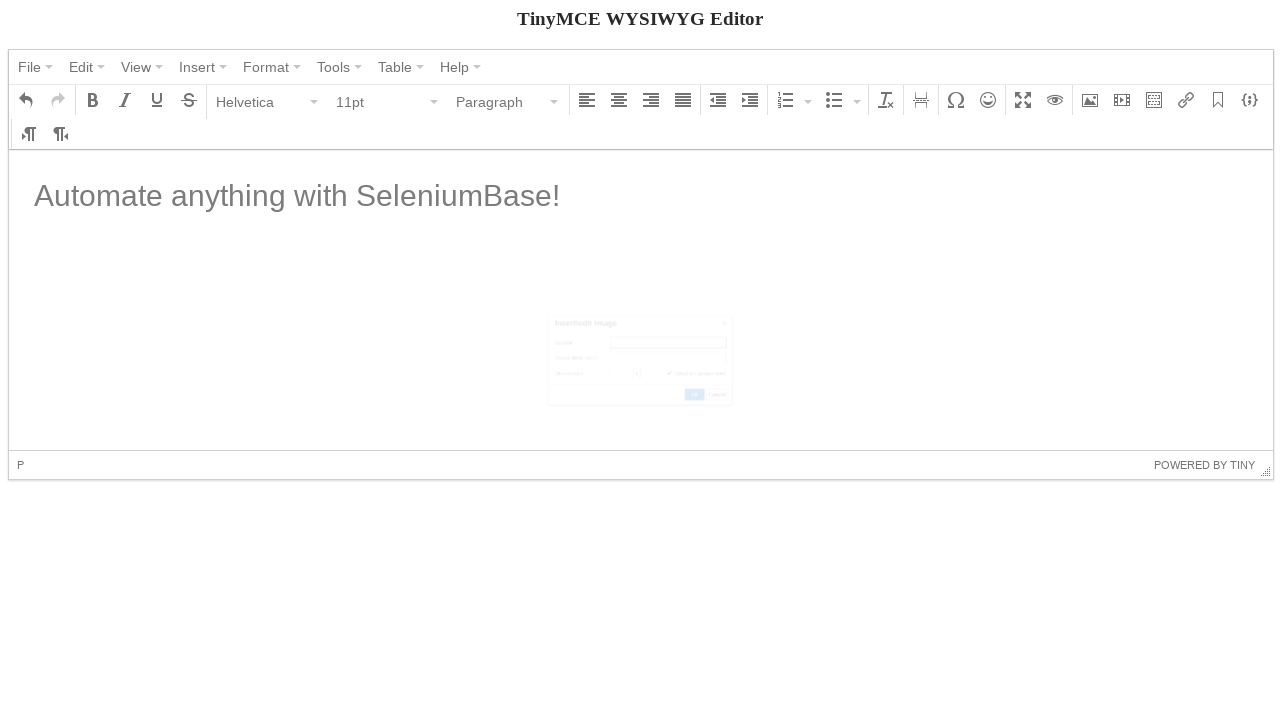

Set image width to 300 on input[aria-label="Width"].mce-textbox
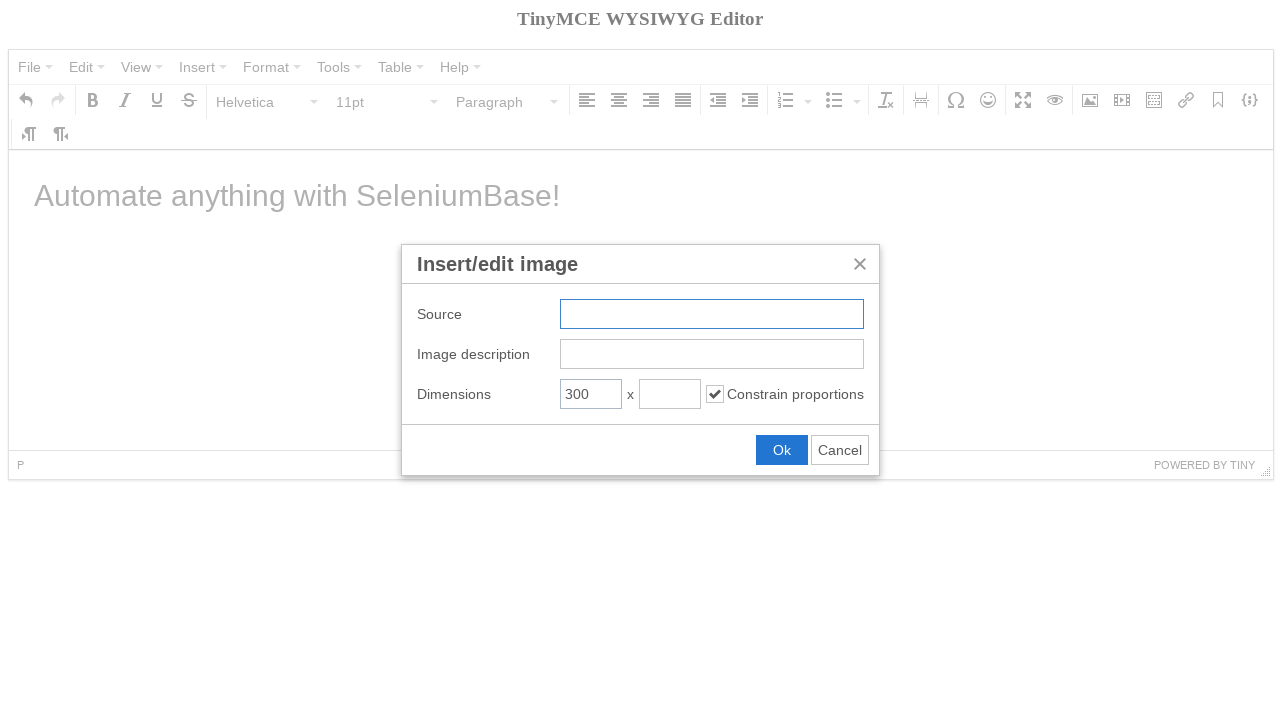

Filled image URL field with SeleniumBase logo URL on input.mce-textbox
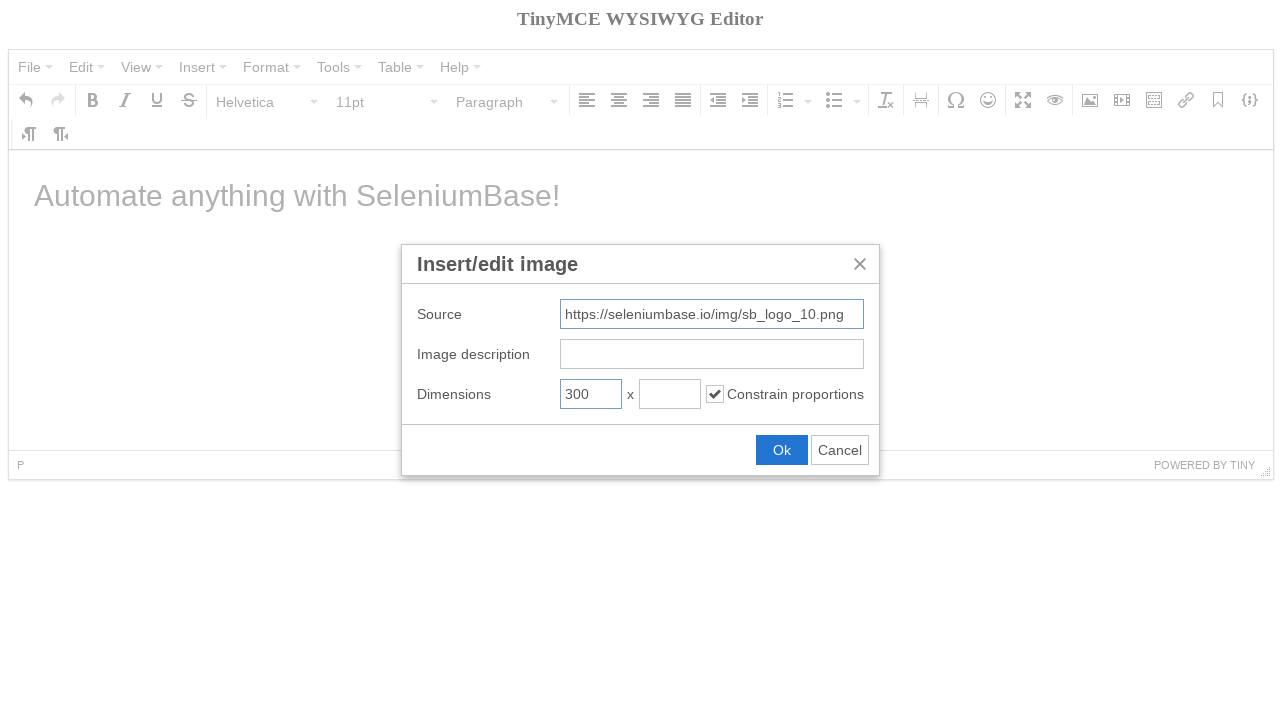

Pressed Enter to insert image
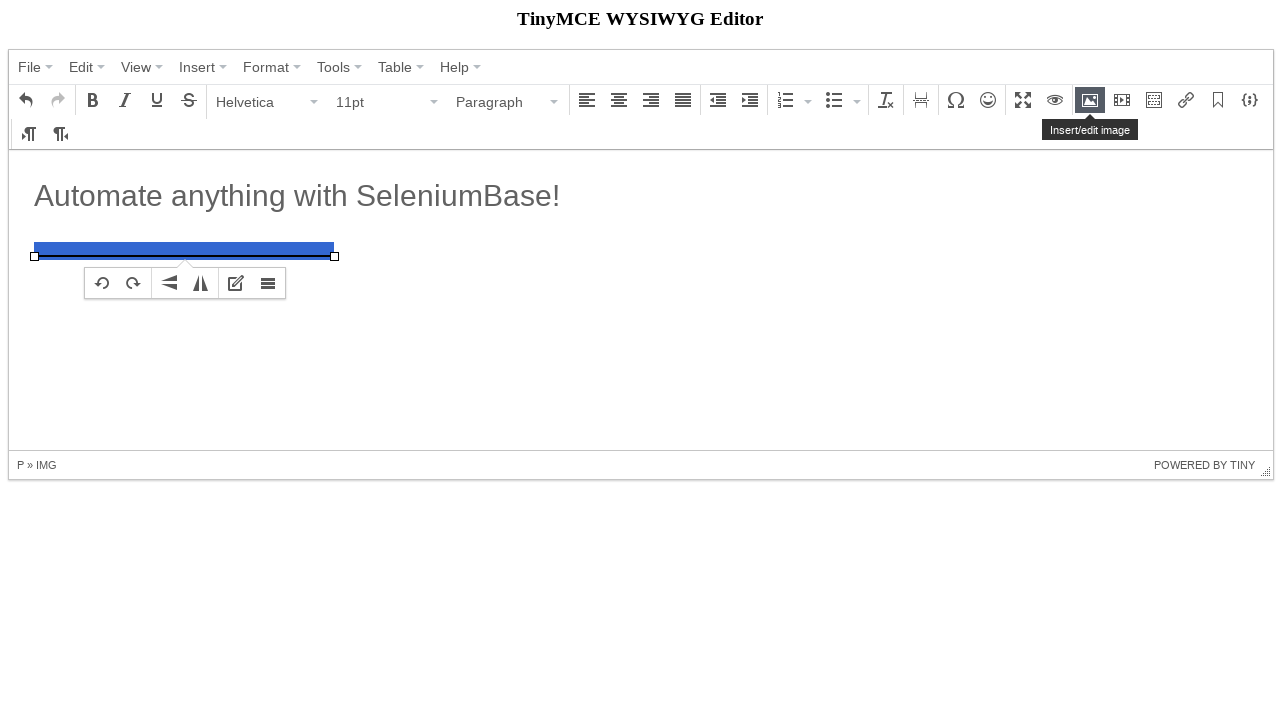

Clicked on the heading in iframe at (641, 196) on iframe >> nth=0 >> internal:control=enter-frame >> h2
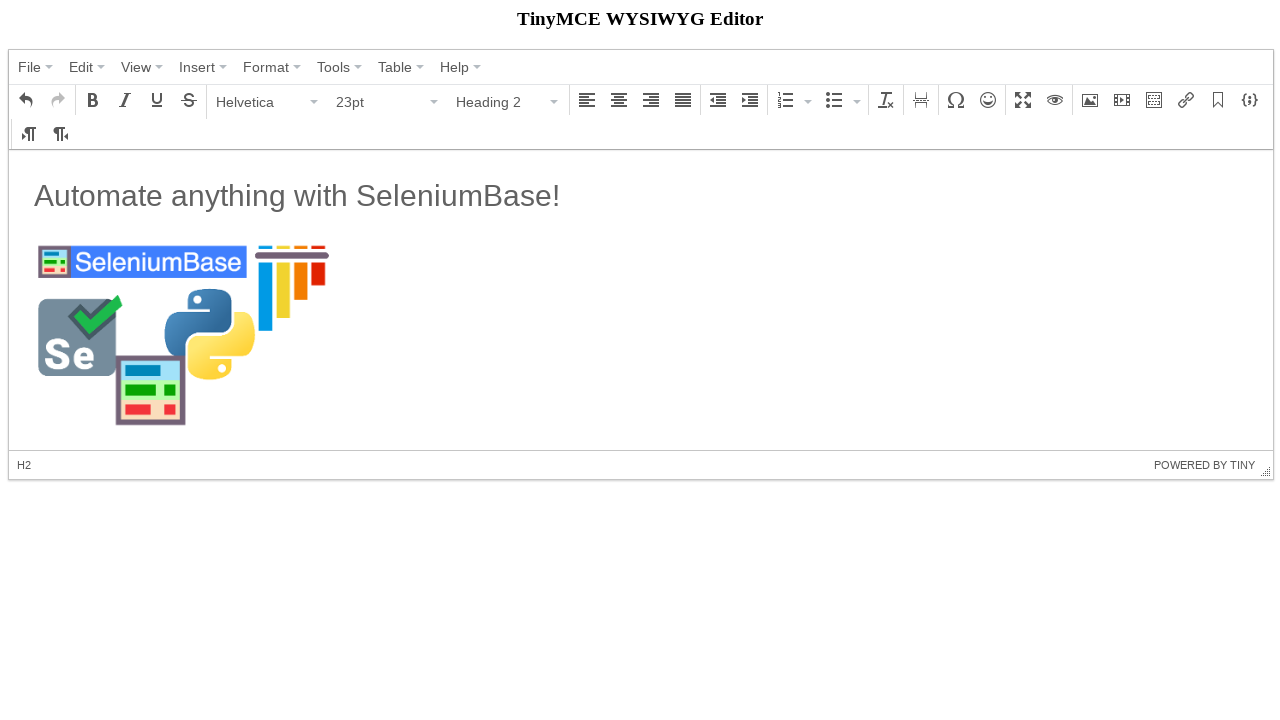

Clicked File menu to access preview at (30, 67) on span:has-text("File")
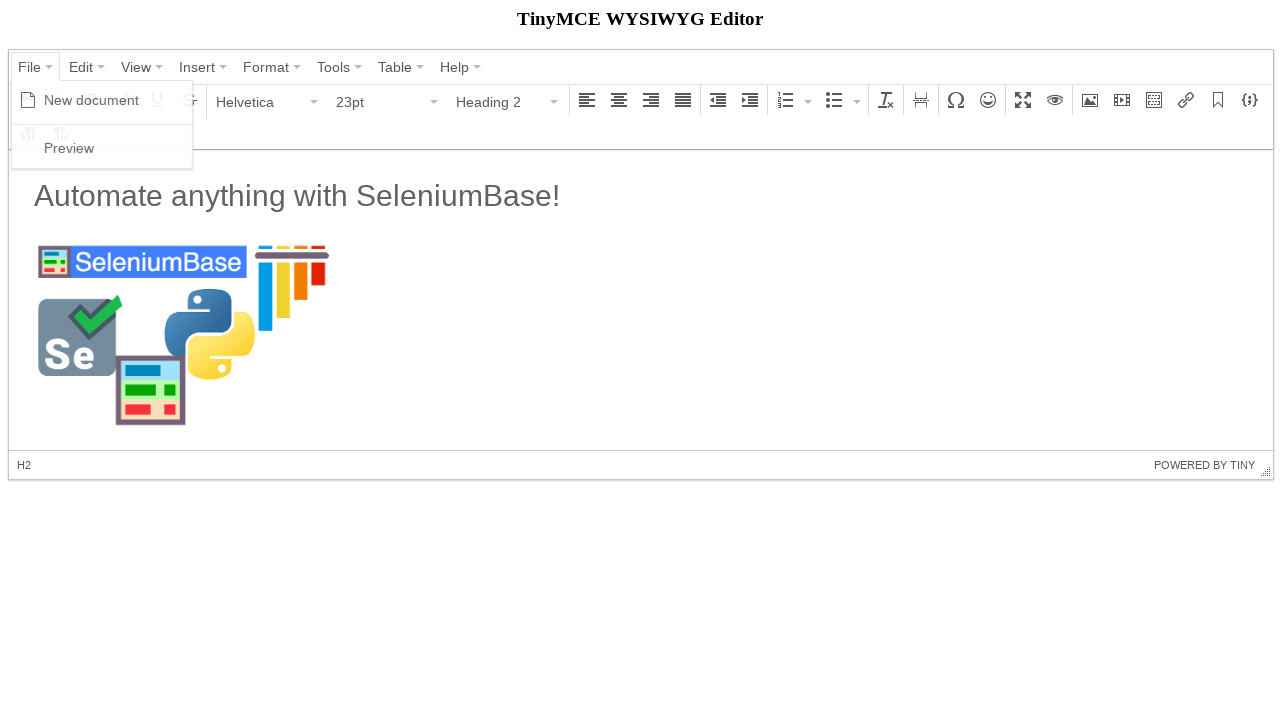

Clicked Preview option at (69, 148) on span:has-text("Preview")
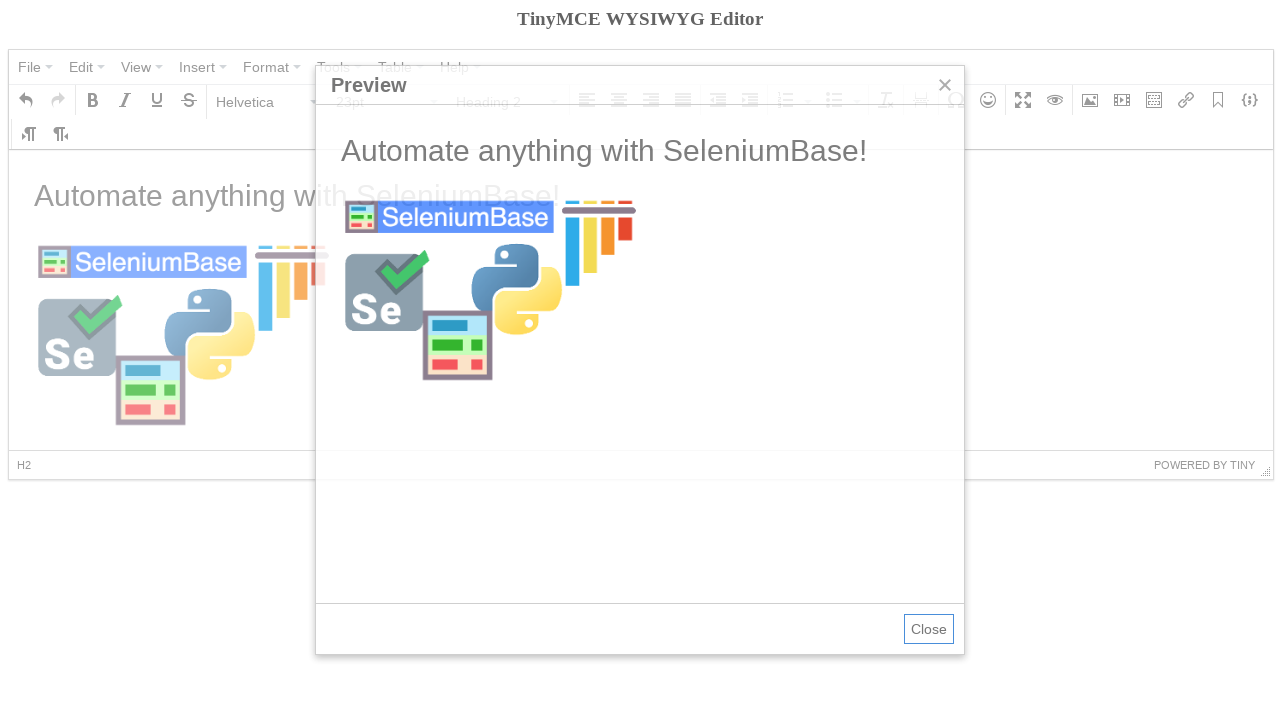

Preview iframe with sandbox attribute loaded
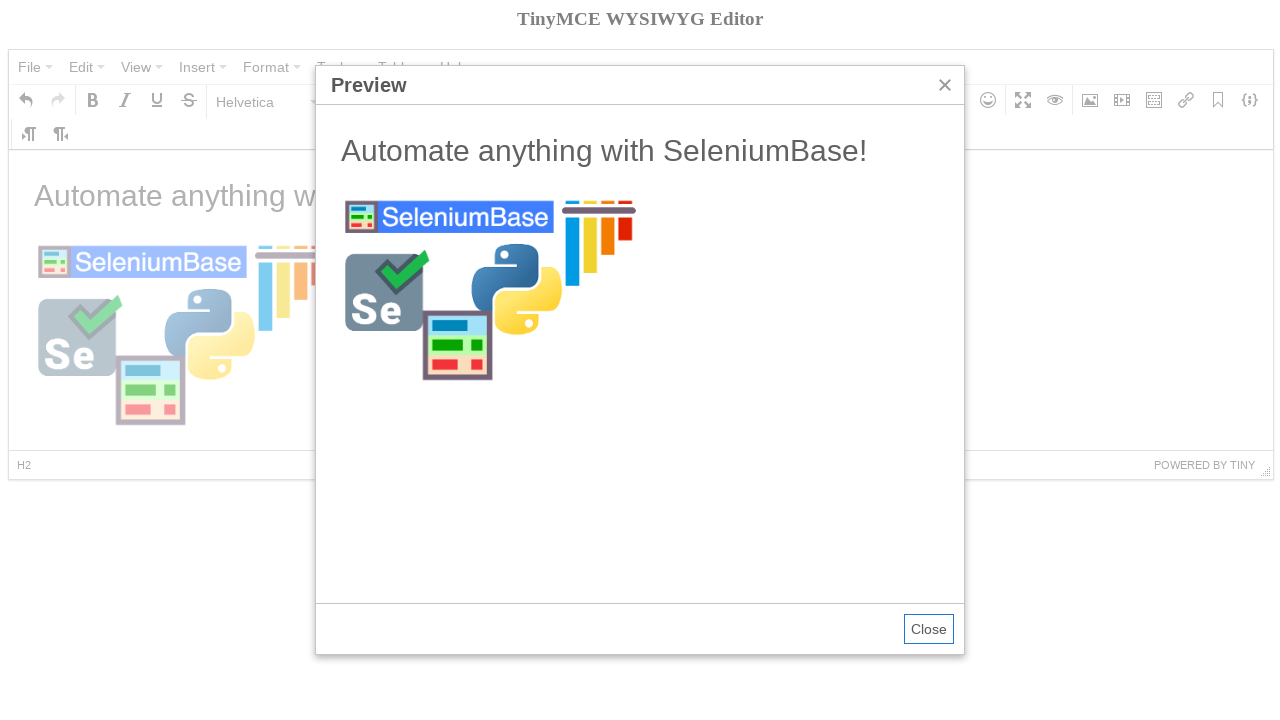

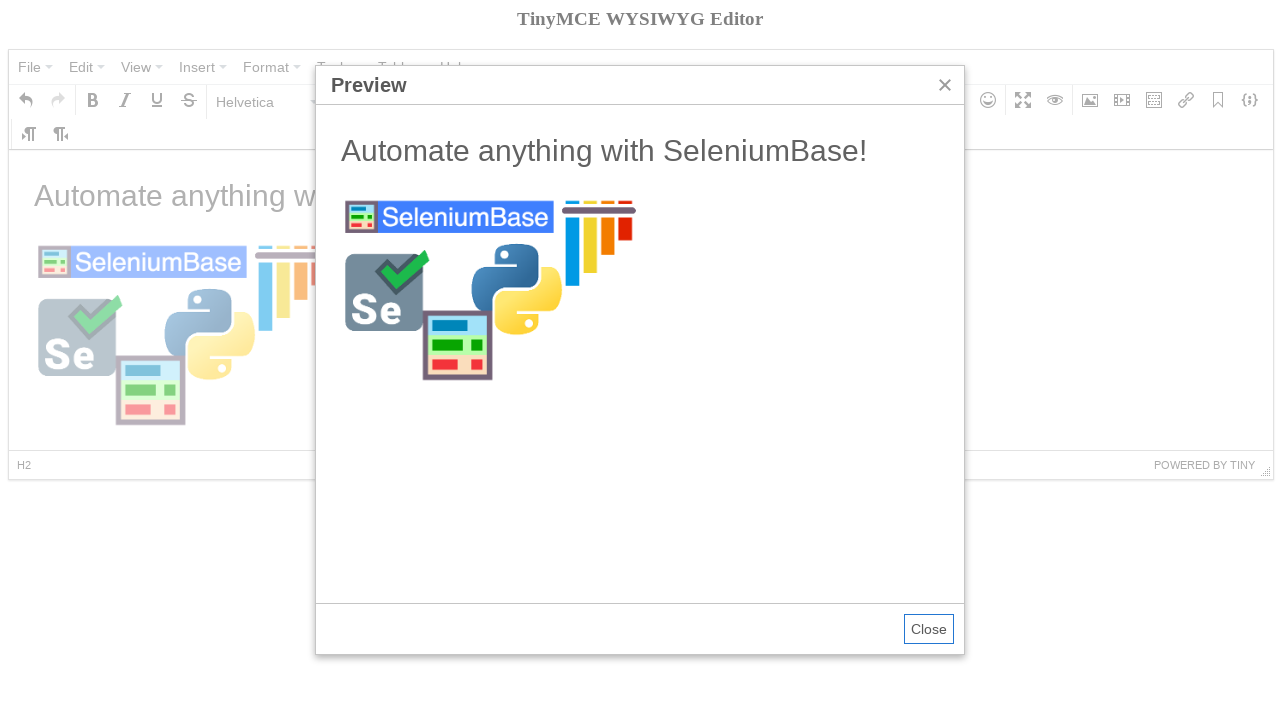